Navigates to Rahul Shetty Academy website and verifies the page loads by checking the page title.

Starting URL: https://rahulshettyacademy.com

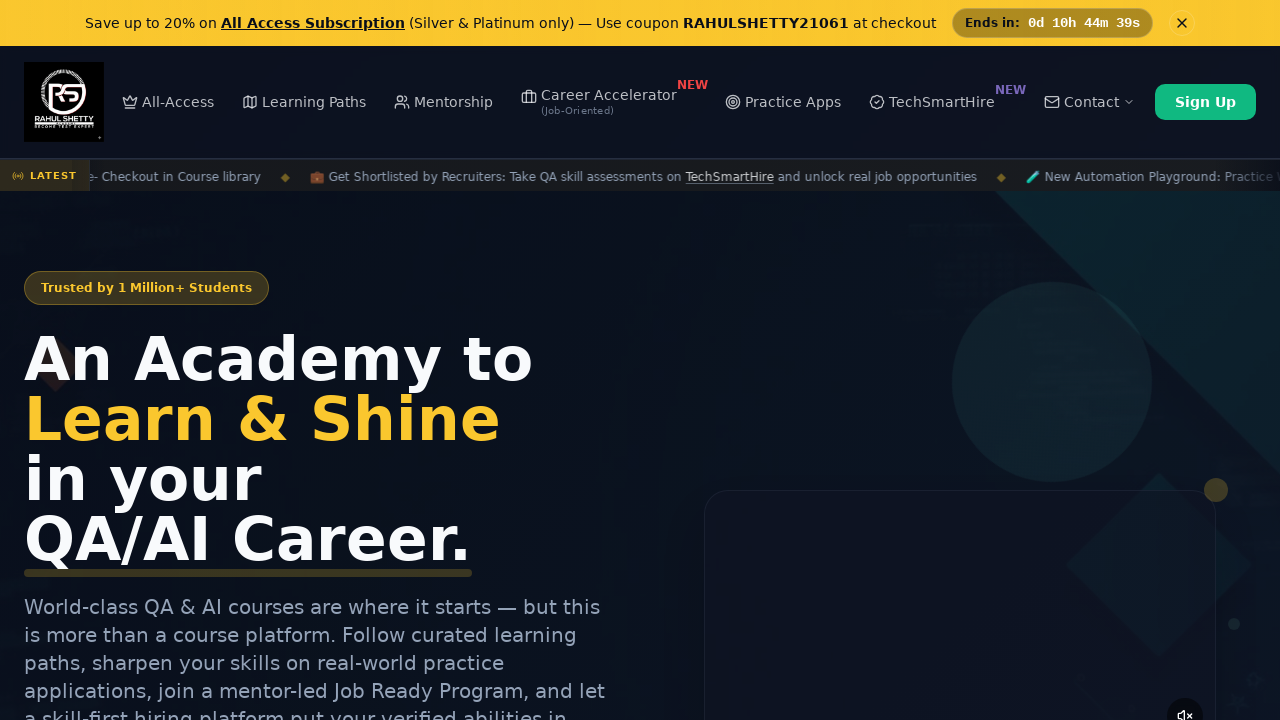

Waited for page DOM to fully load
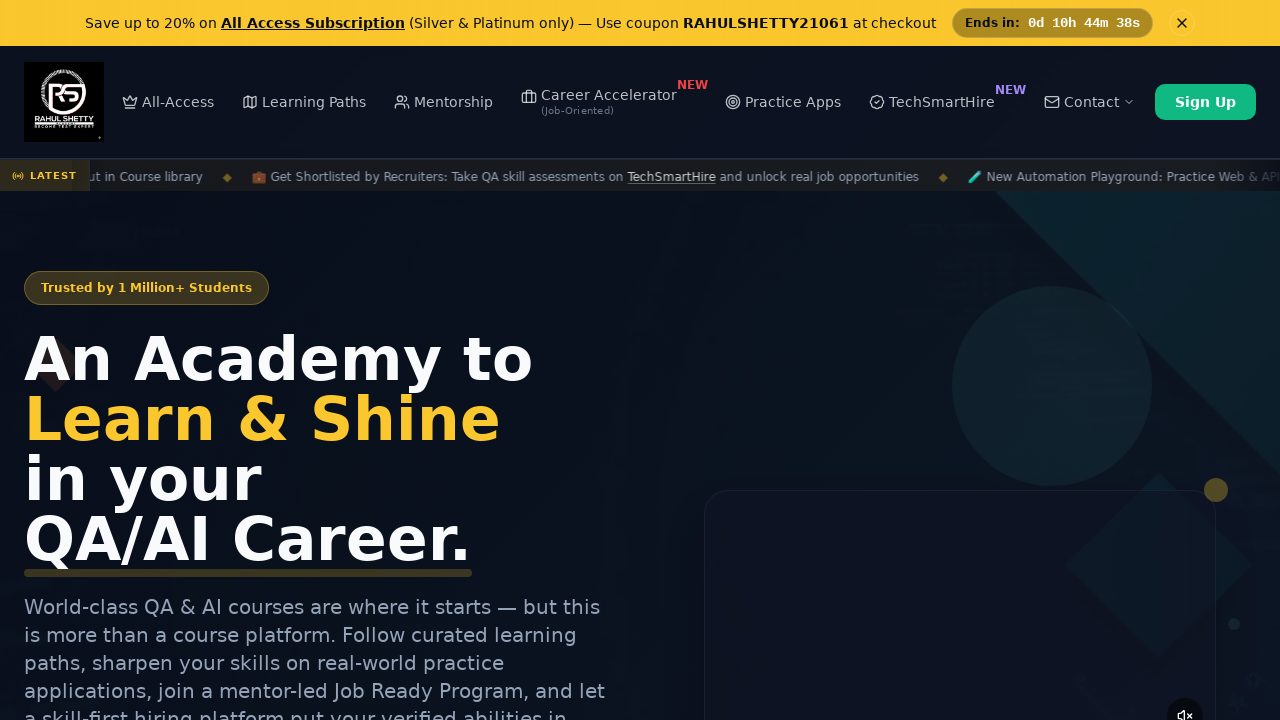

Retrieved and printed page title to verify navigation to Rahul Shetty Academy website
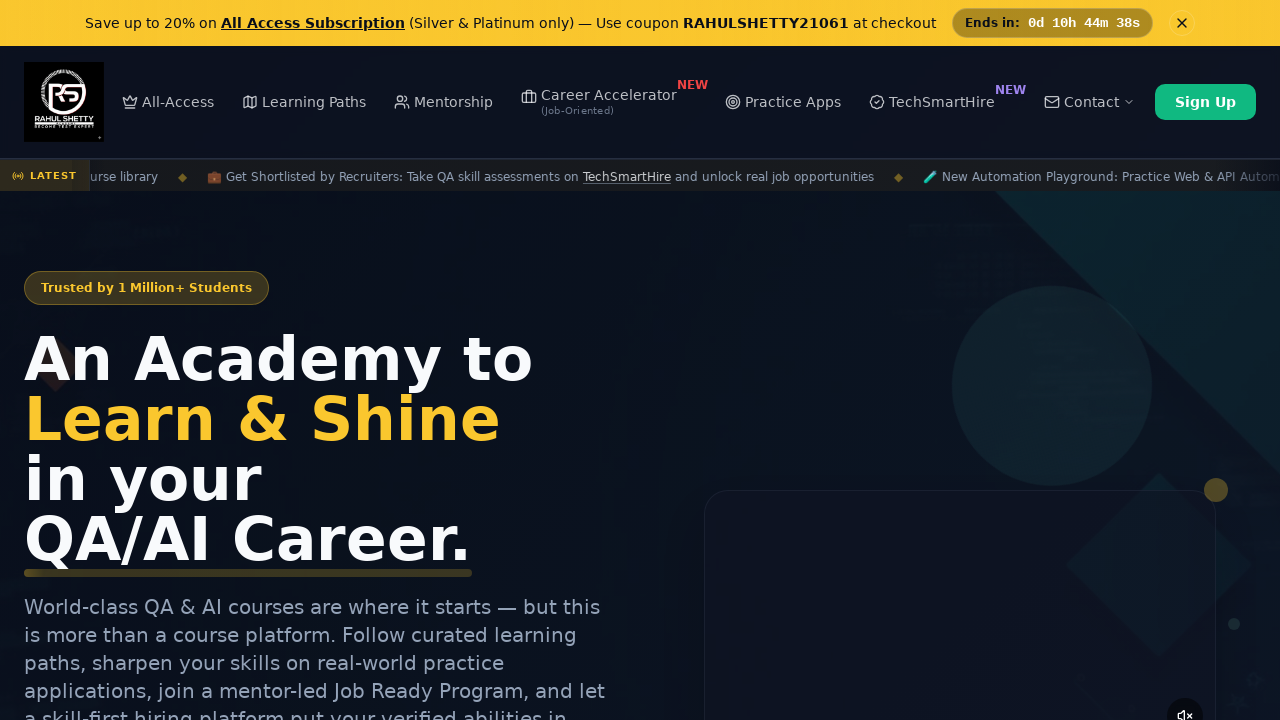

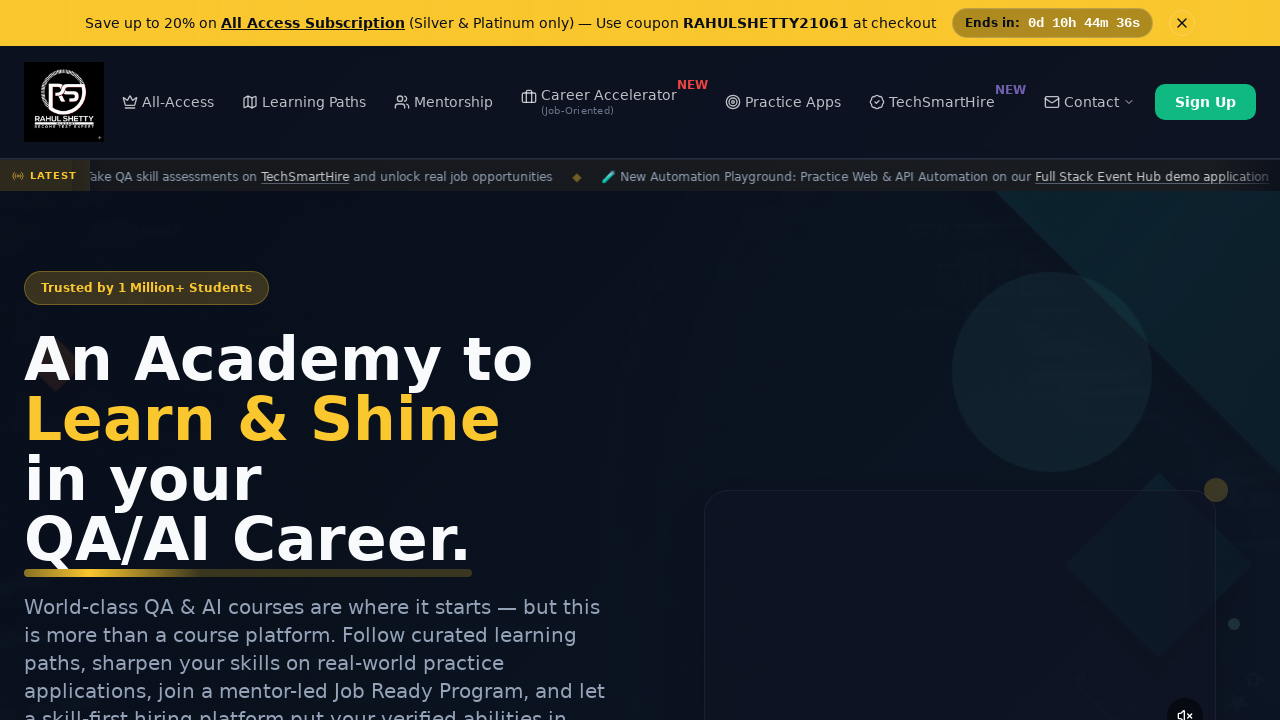